Tests various web element interactions on a practice form including filling text fields, checking element properties, and verifying element states (displayed, enabled, selected)

Starting URL: https://demoqa.com/automation-practice-form

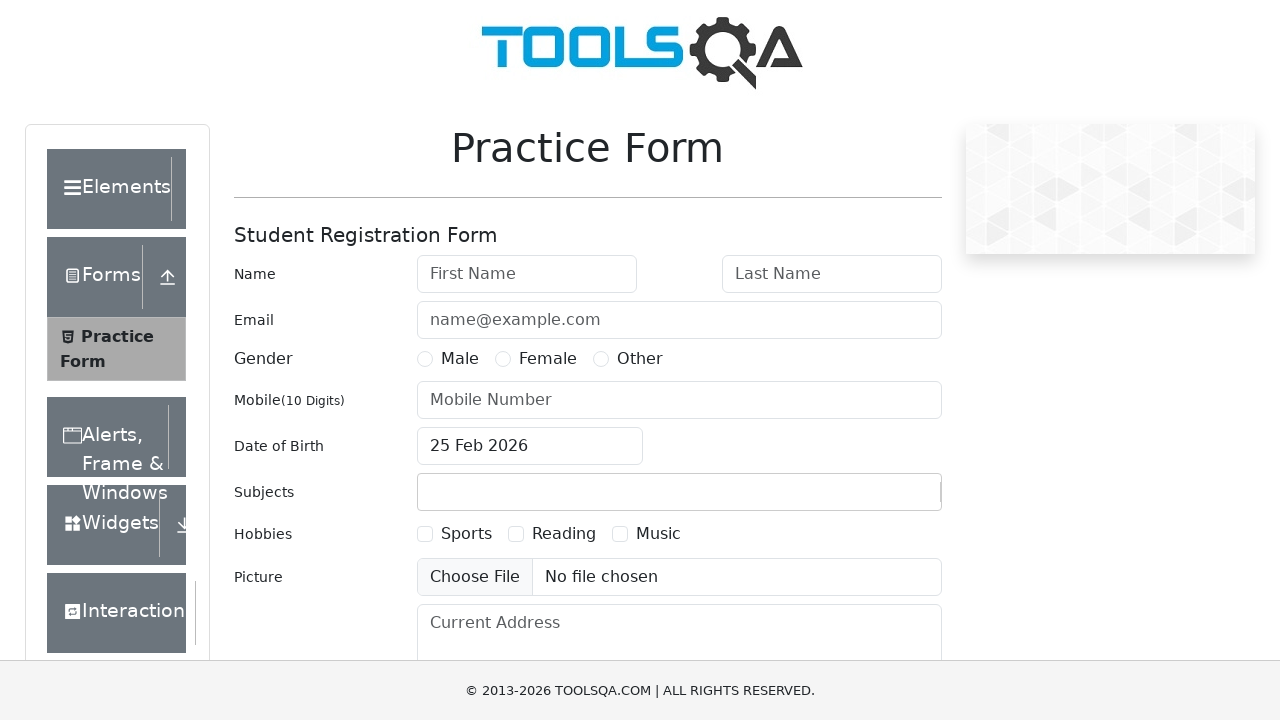

Filled firstName field with 'Orquidea' on #firstName
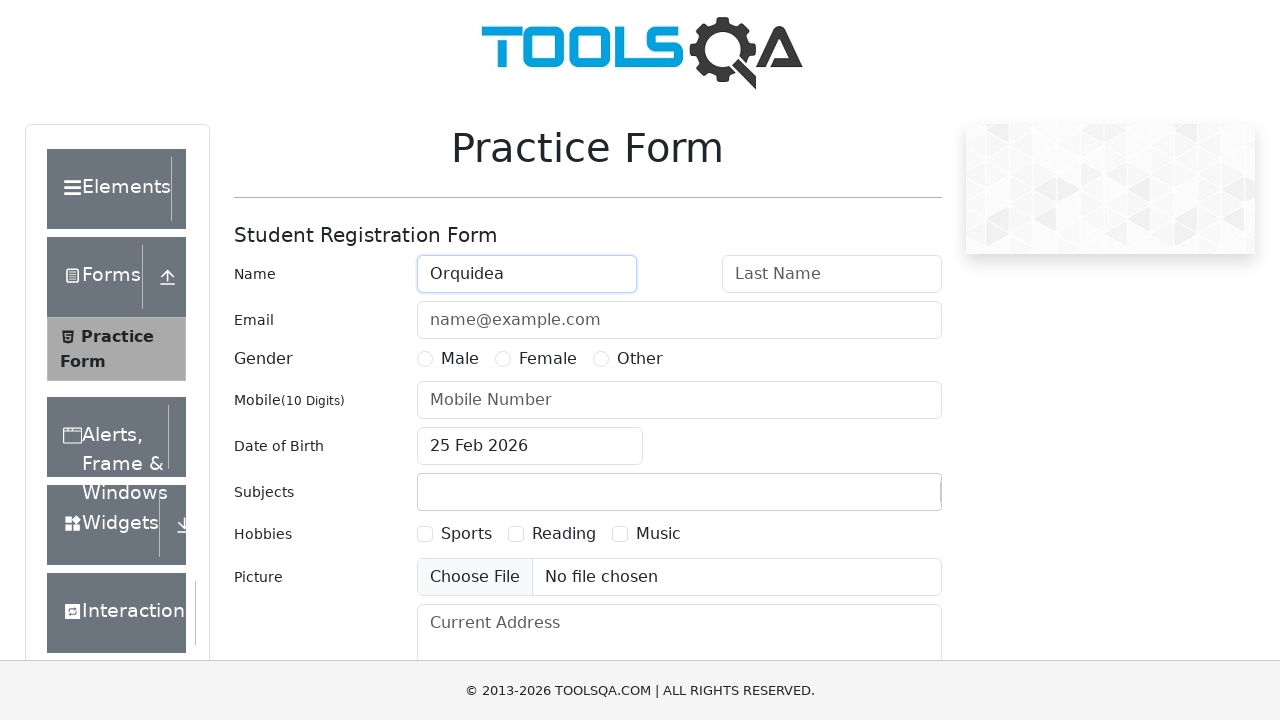

Cleared firstName field on #firstName
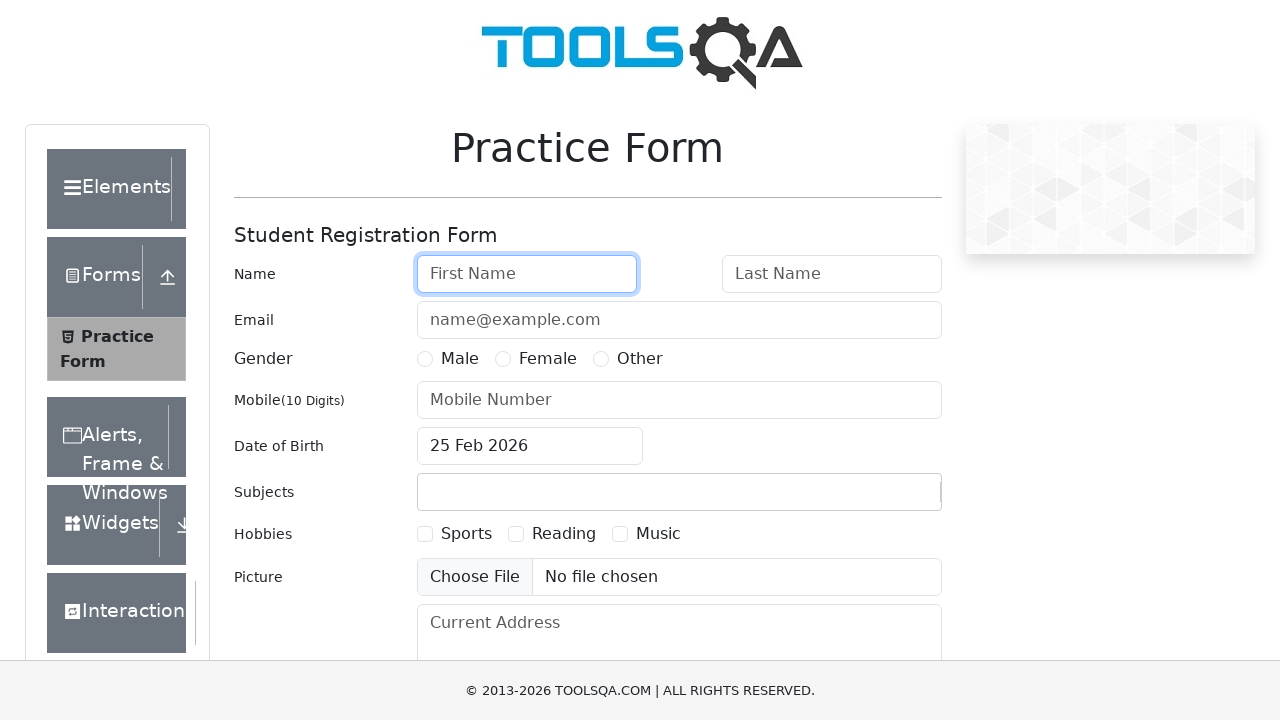

Filled firstName field with 'Rosa' on #firstName
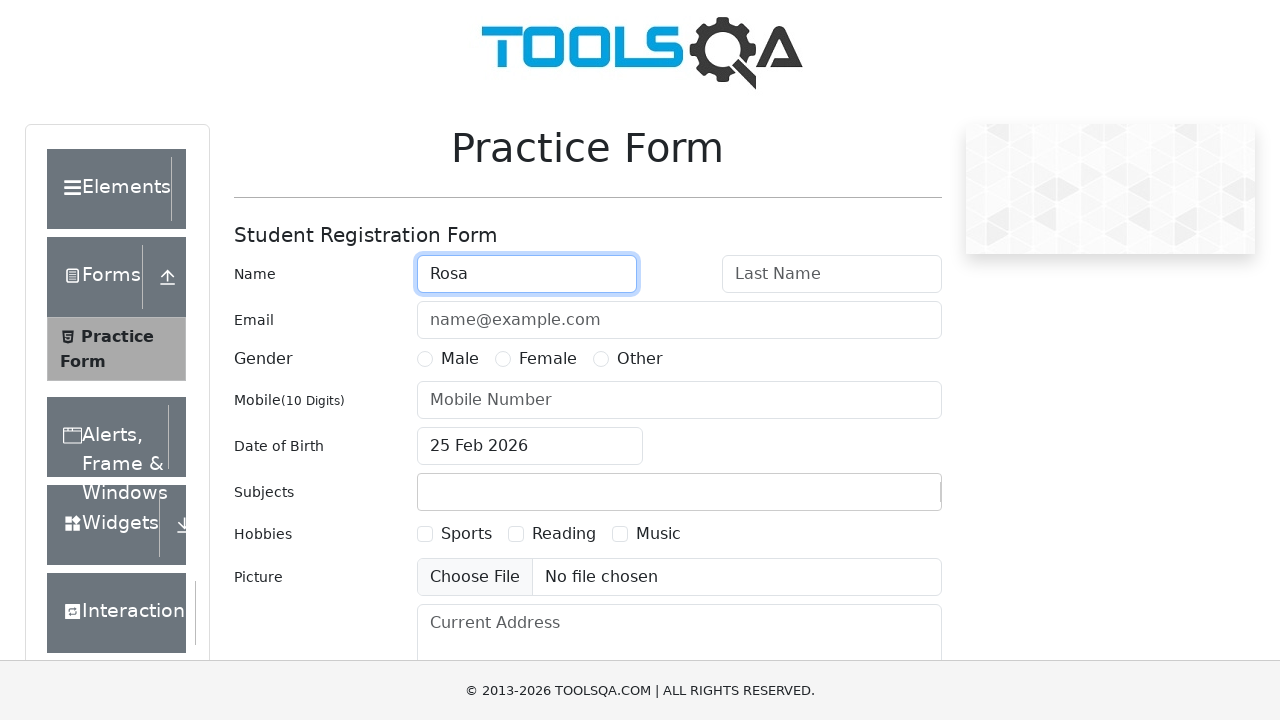

Retrieved text content from userName-label element
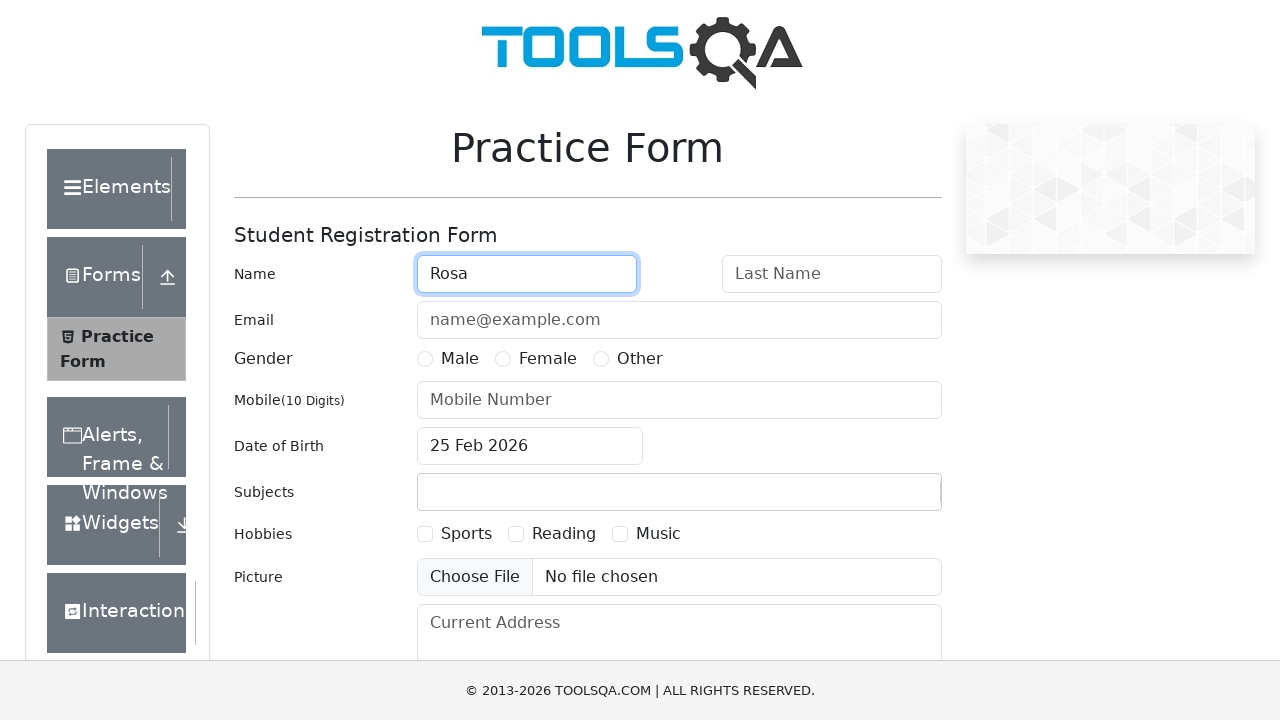

Retrieved tagName property of firstName element
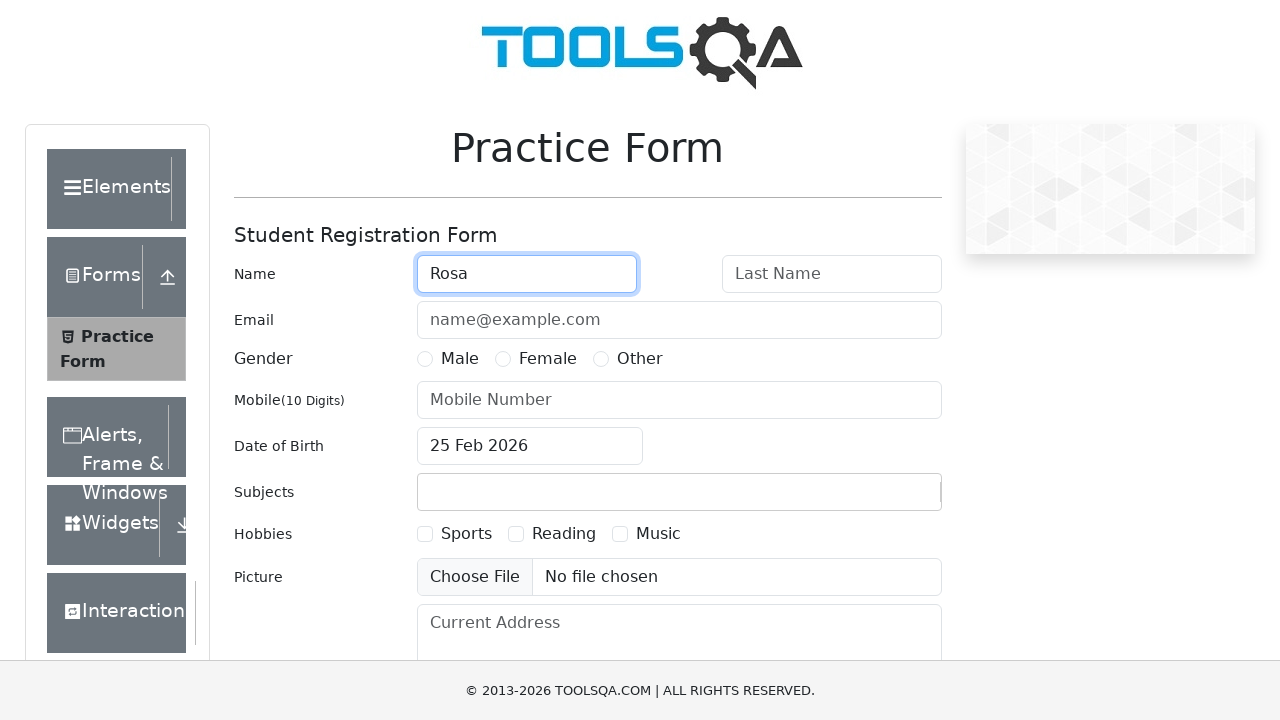

Retrieved computed font size of firstName element
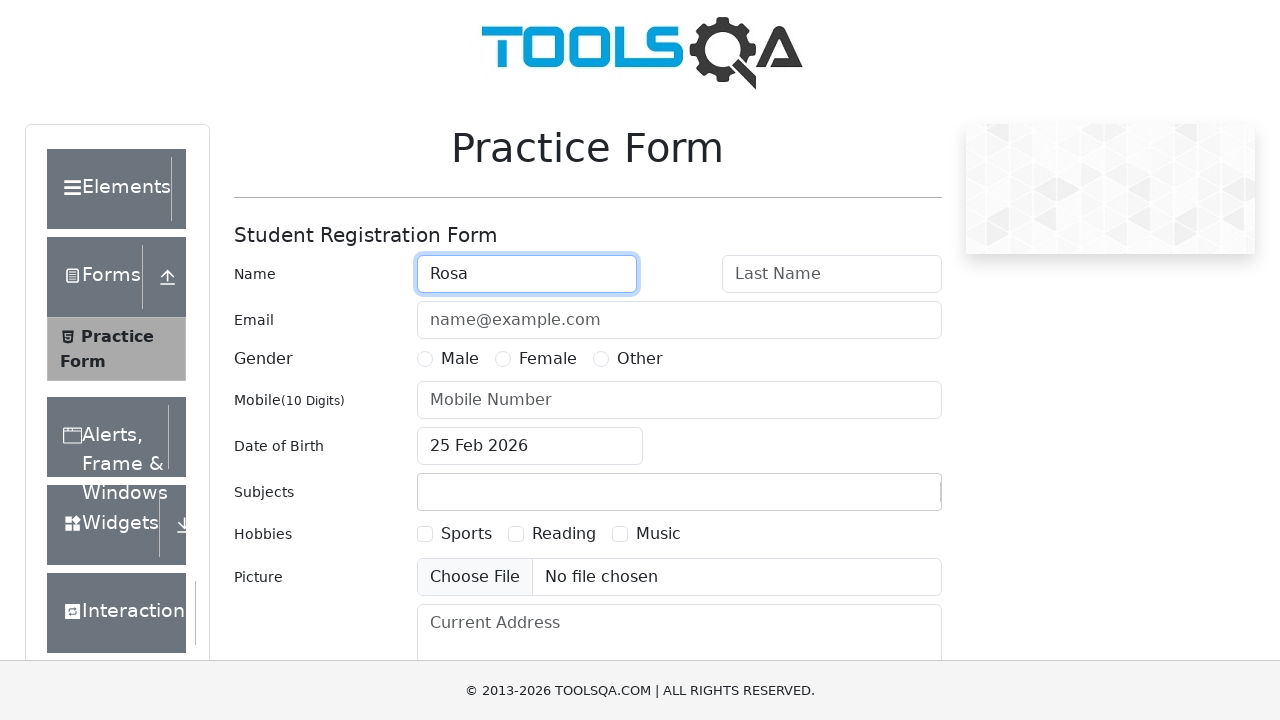

Retrieved bounding box (size) of firstName element
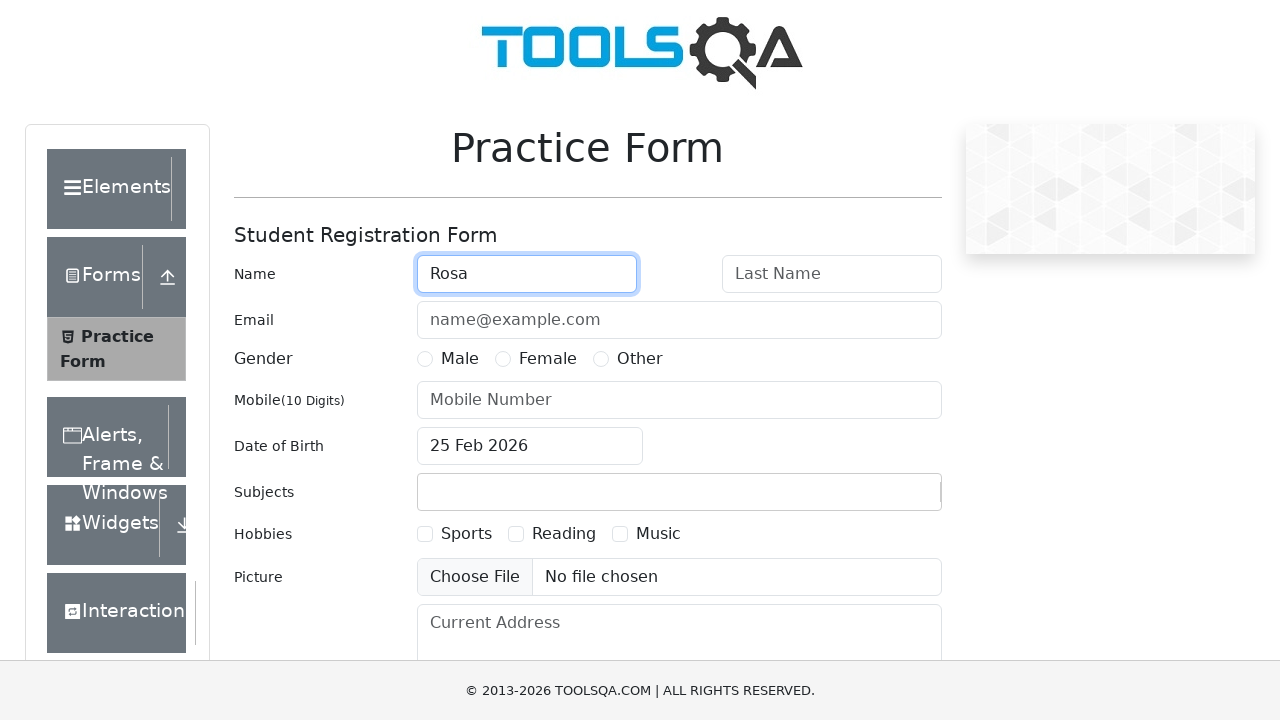

Retrieved bounding box (location) of firstName element
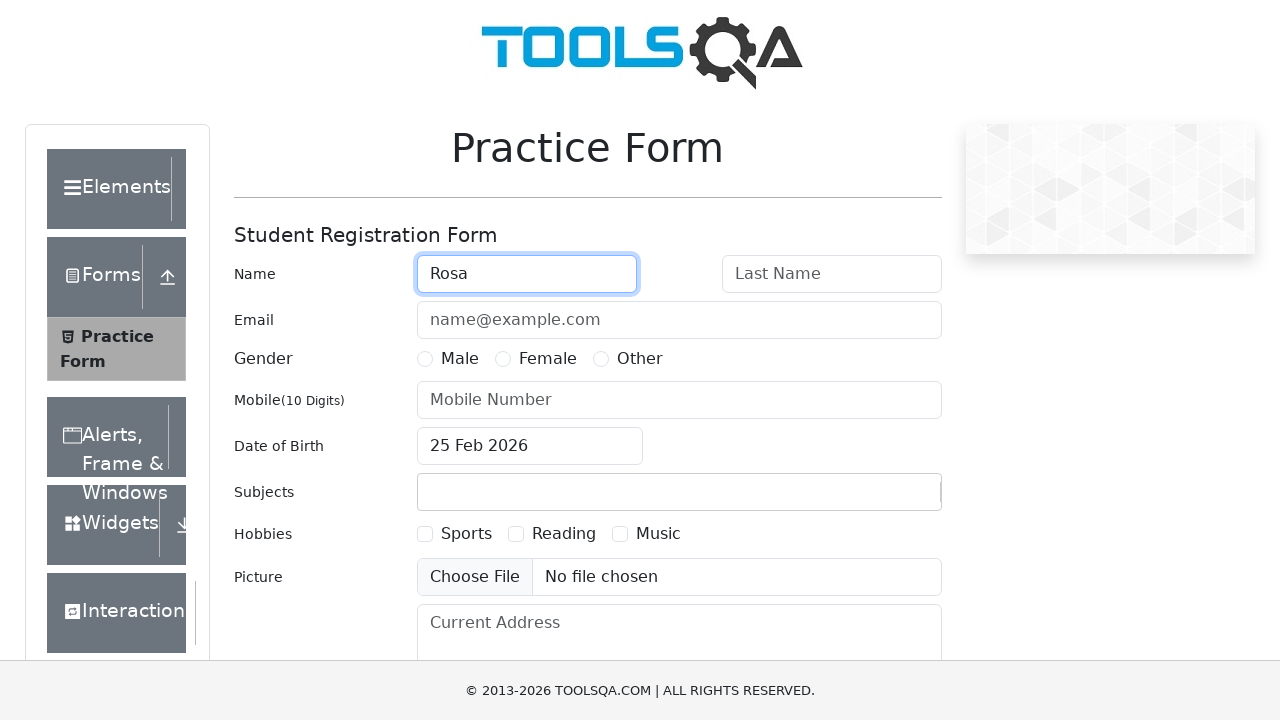

Checked visibility of email field
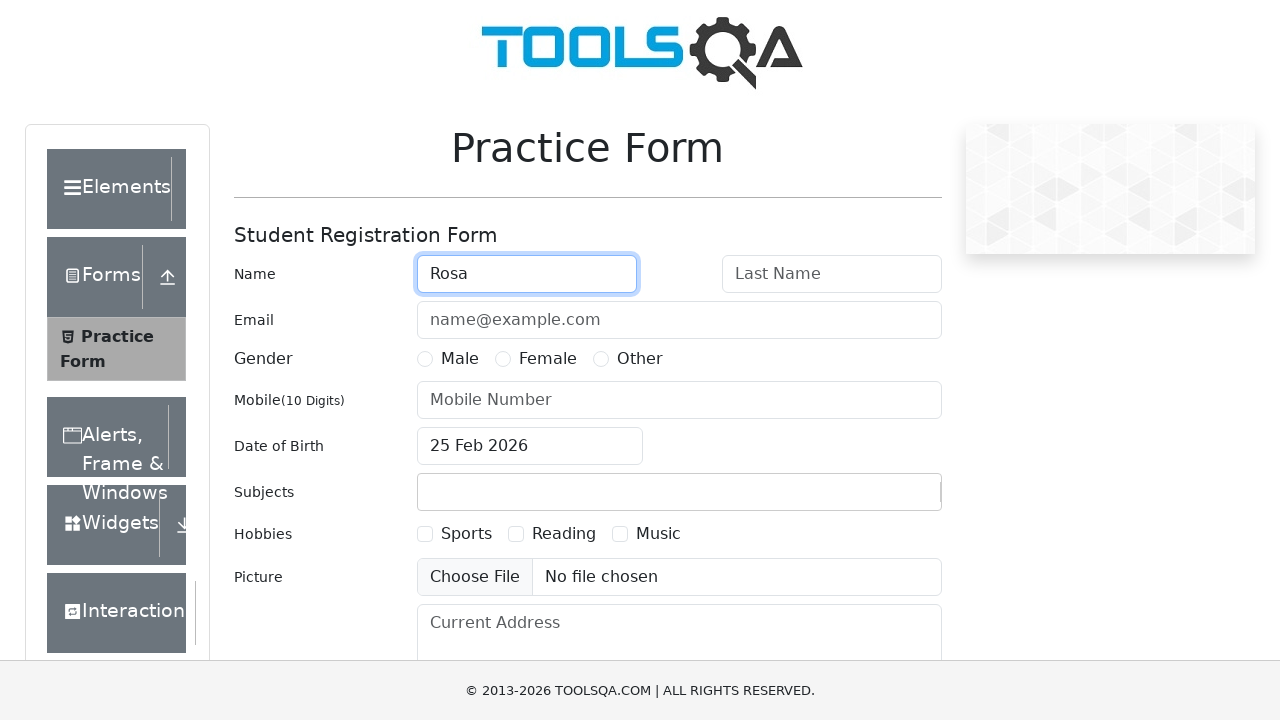

Checked if city field is enabled
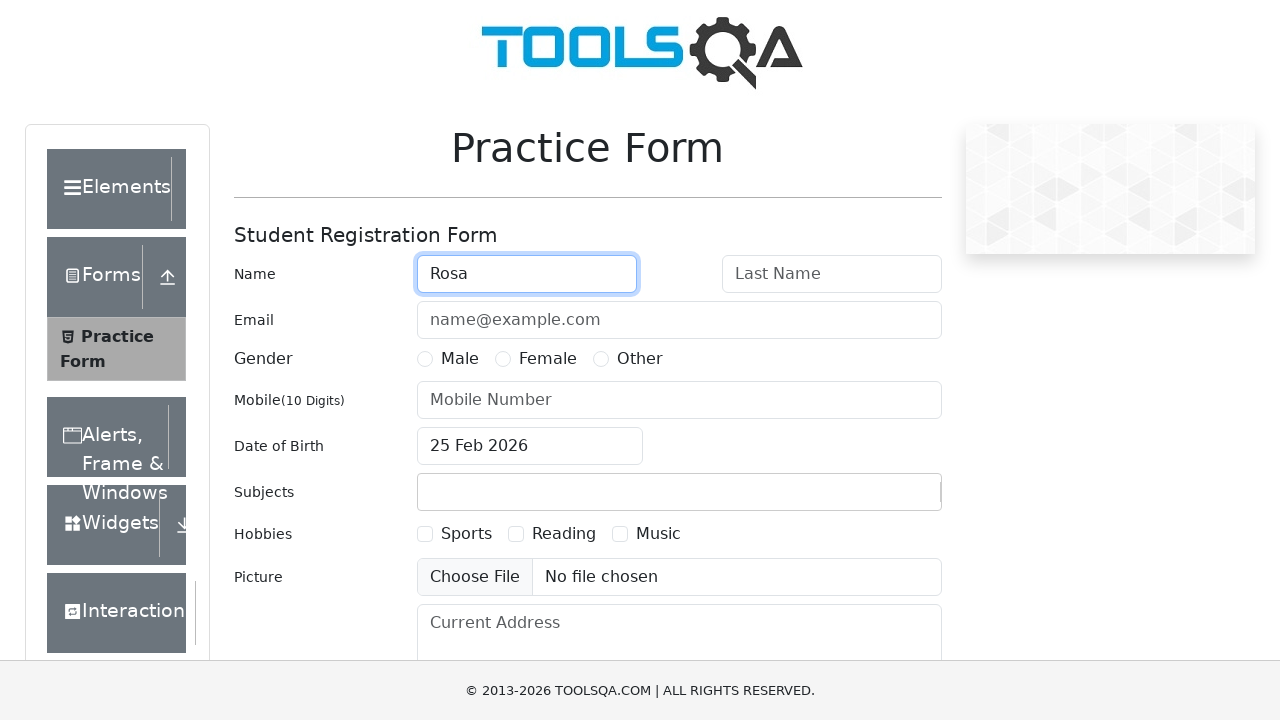

Checked if hobbies checkbox is selected
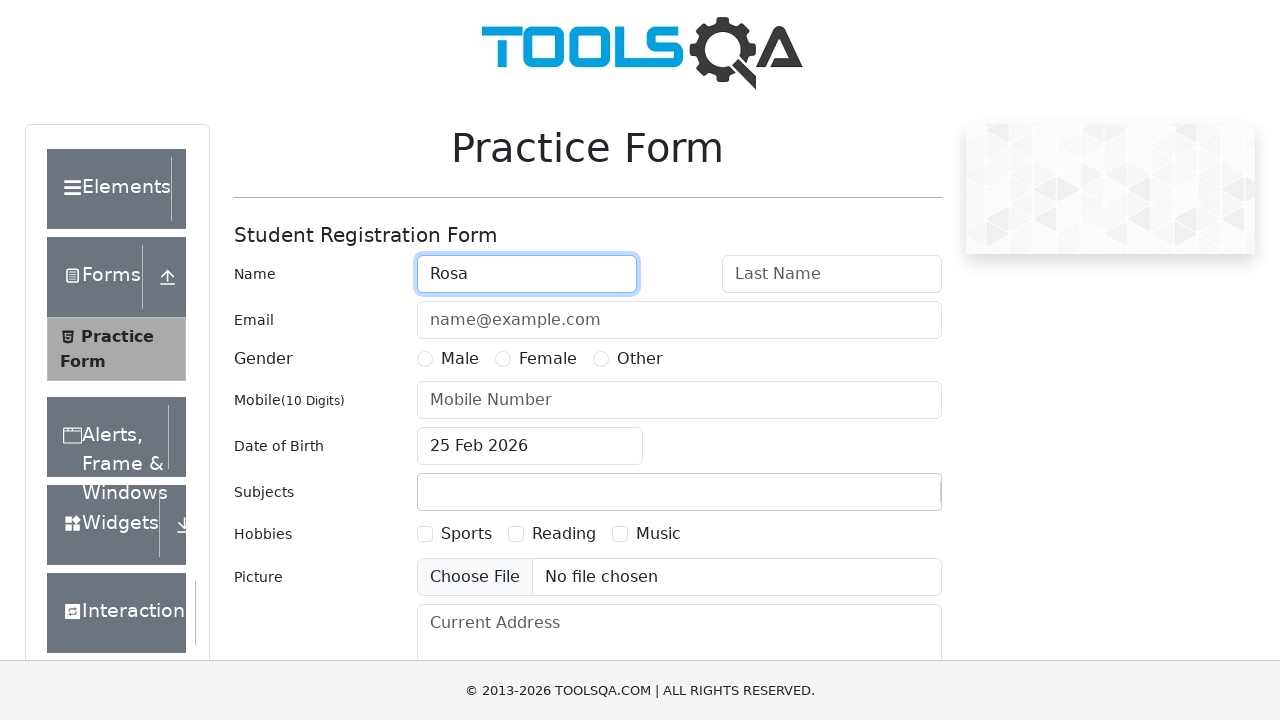

Retrieved all input elements on the page
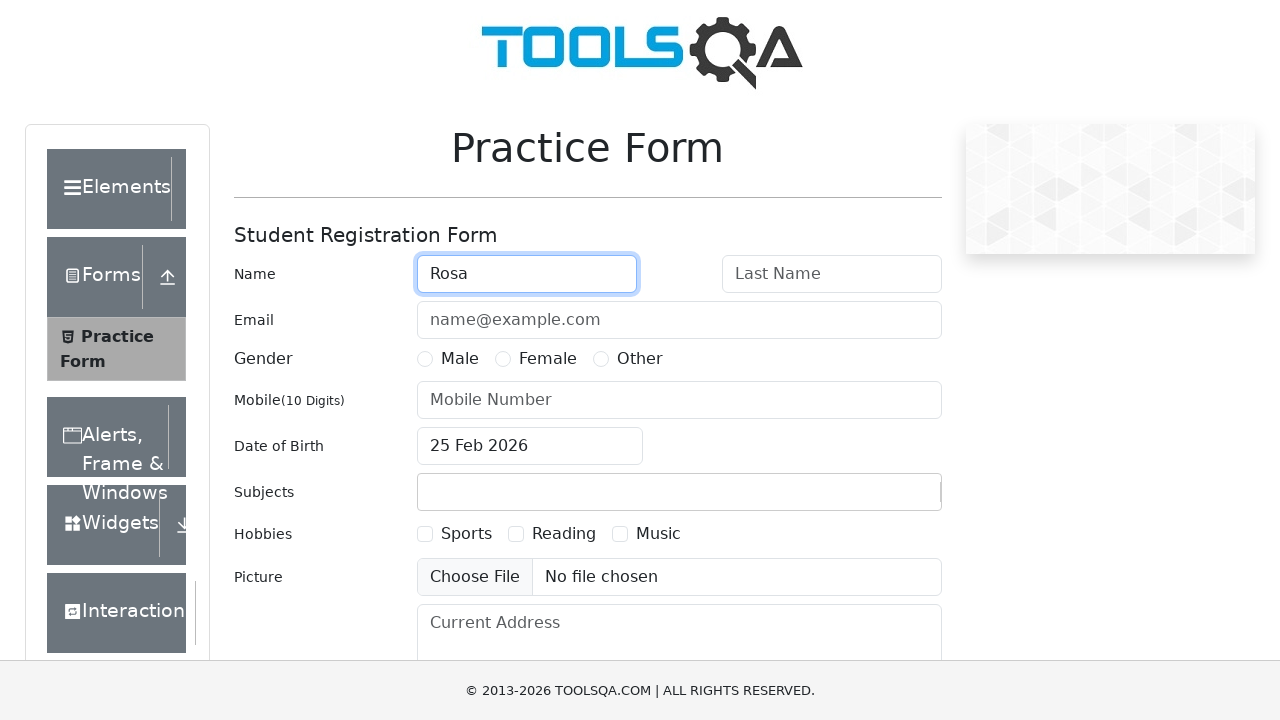

Retrieved placeholder attribute from input element
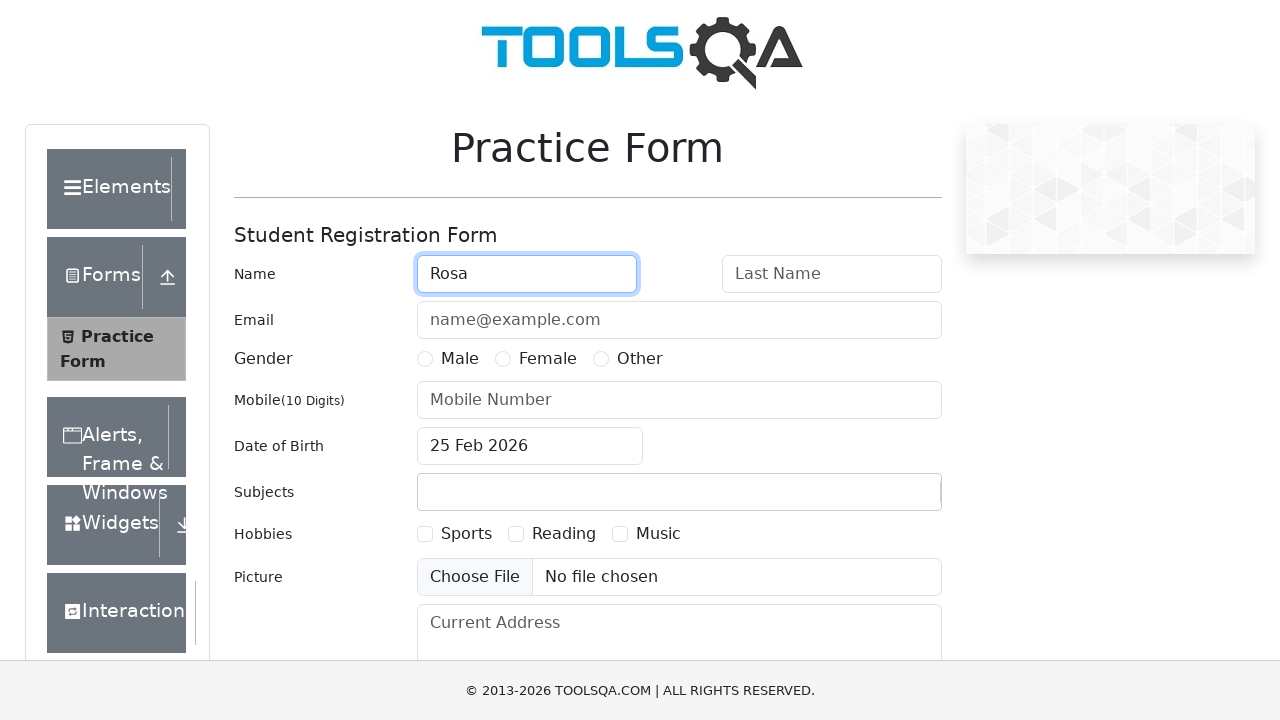

Retrieved placeholder attribute from input element
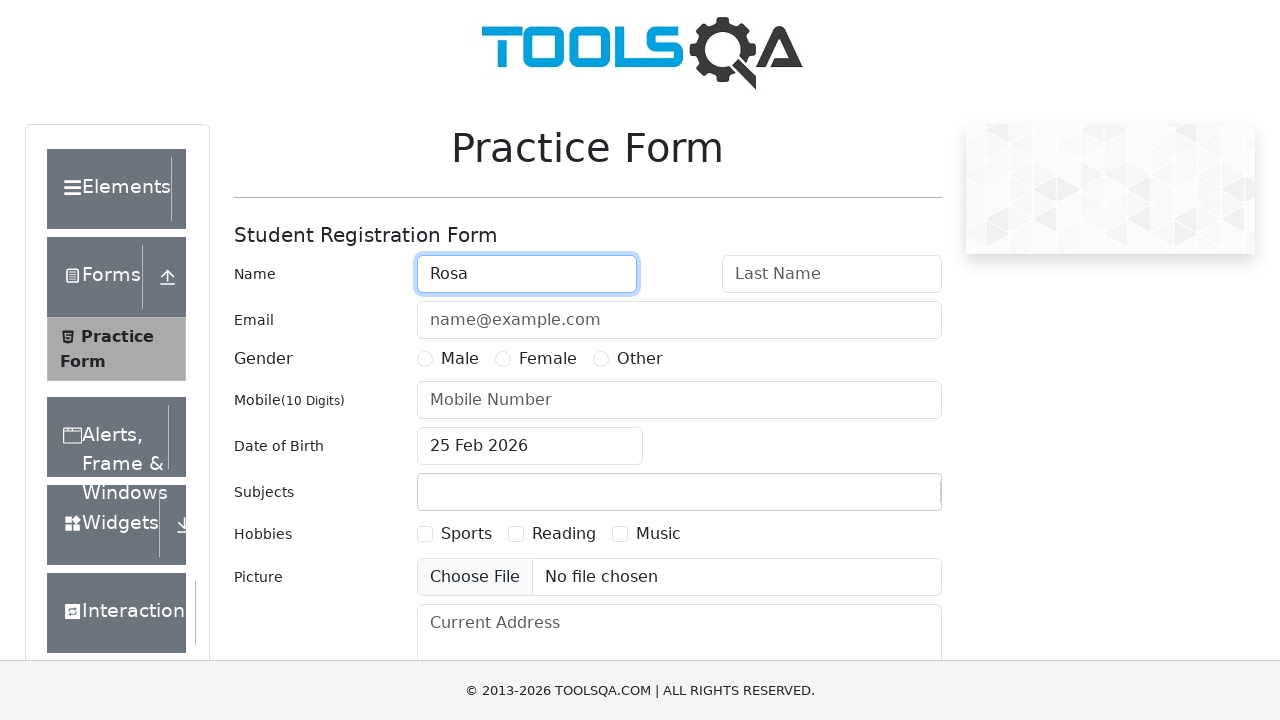

Retrieved placeholder attribute from input element
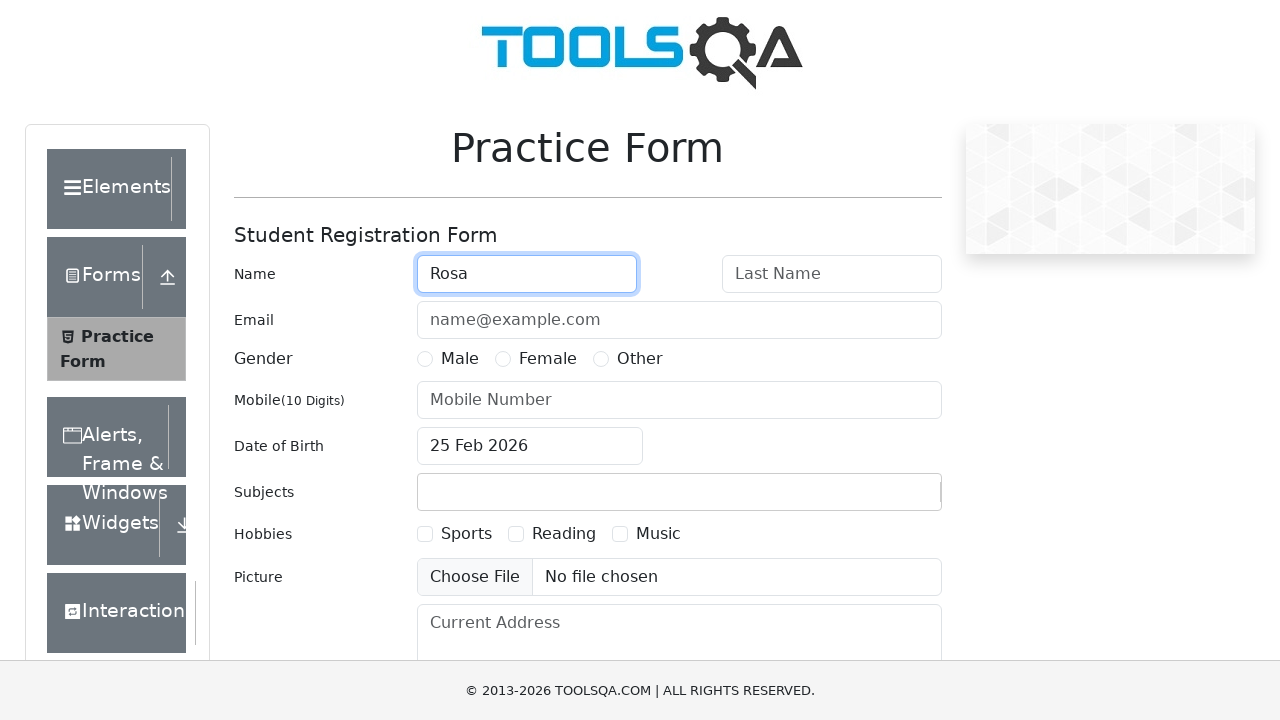

Retrieved placeholder attribute from input element
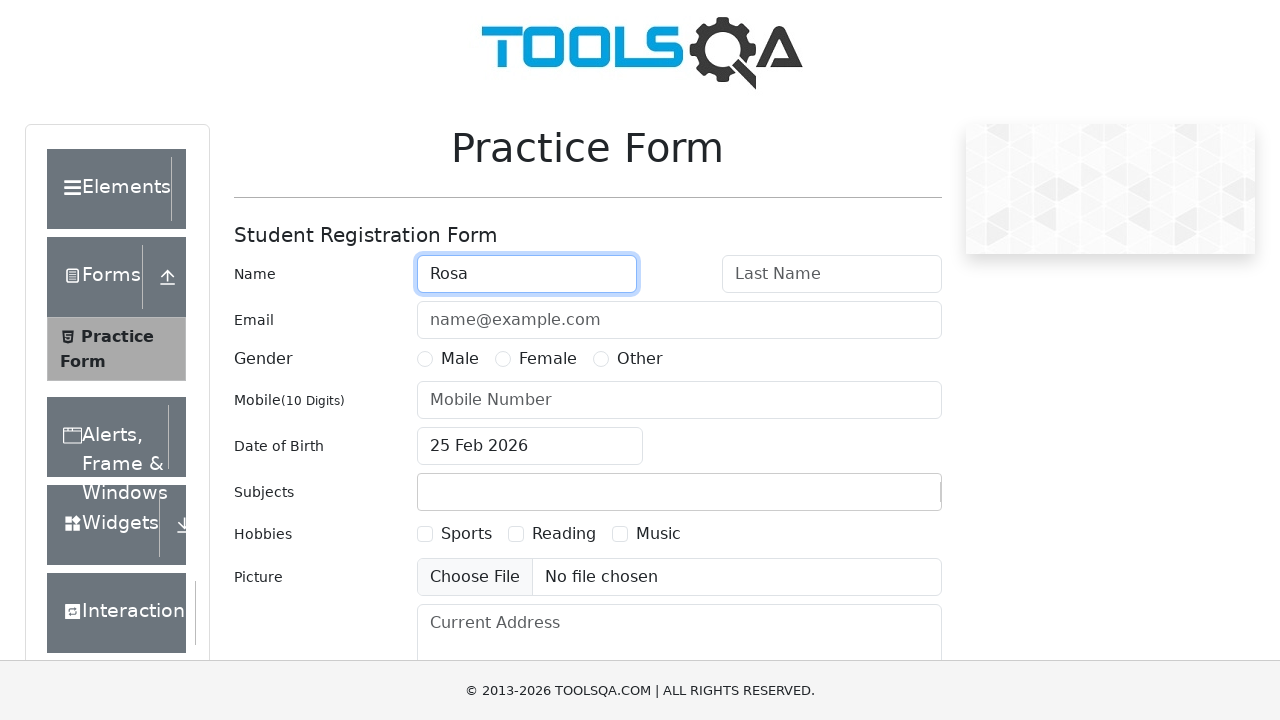

Retrieved placeholder attribute from input element
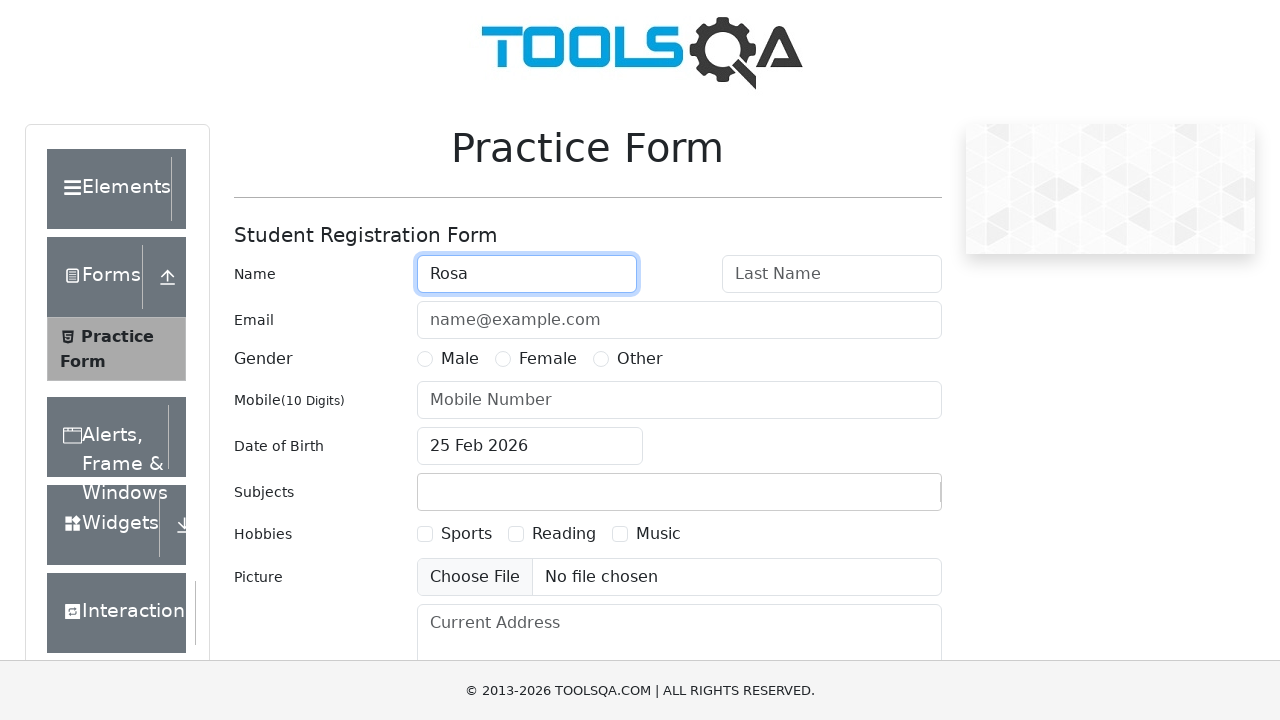

Retrieved placeholder attribute from input element
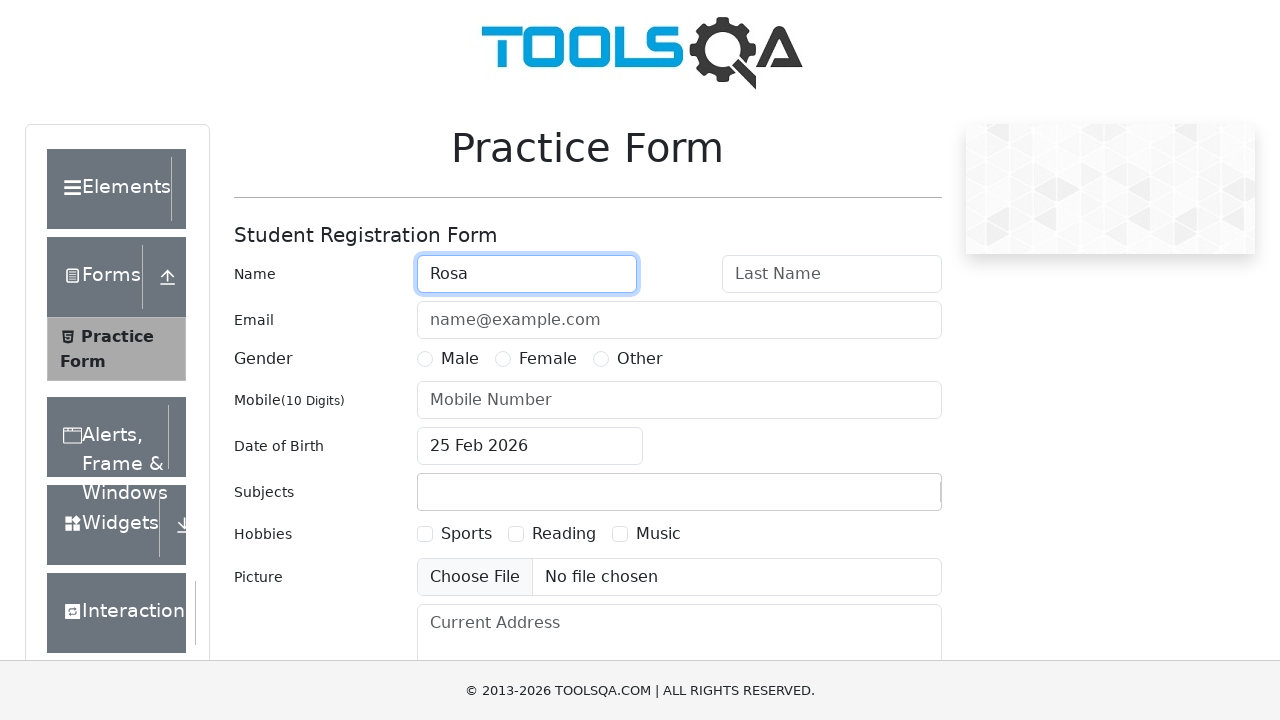

Retrieved placeholder attribute from input element
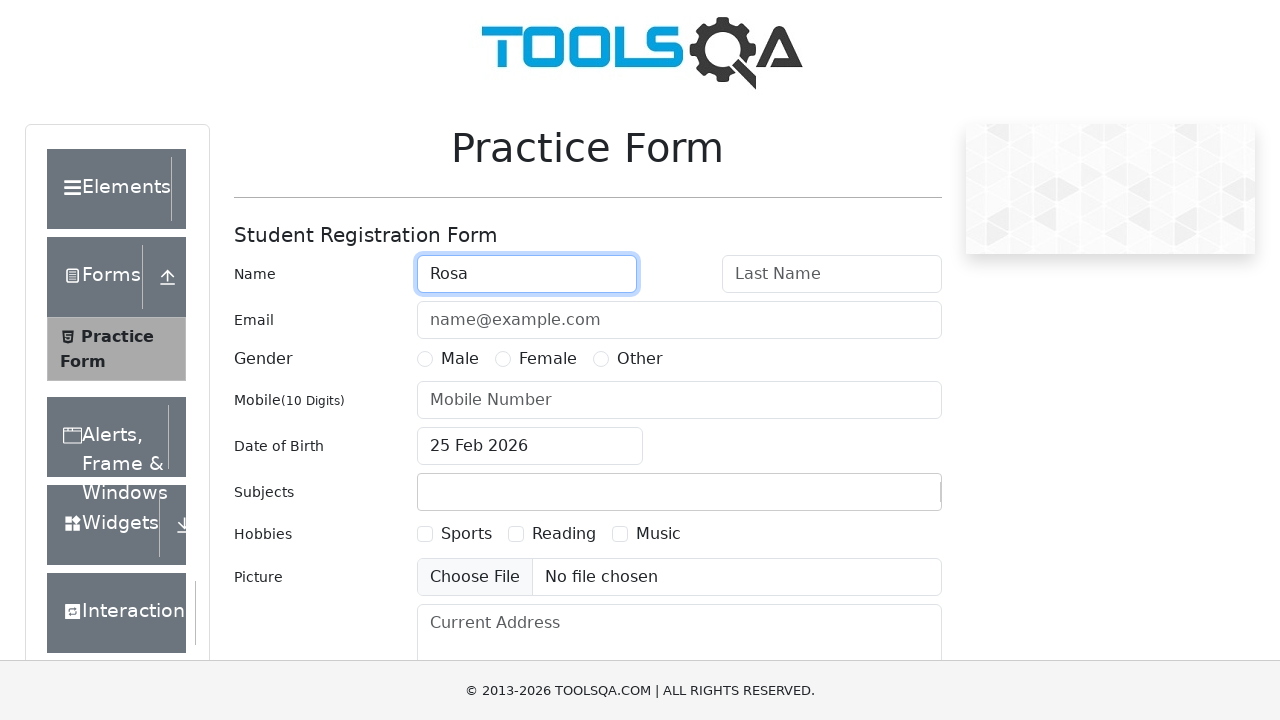

Retrieved placeholder attribute from input element
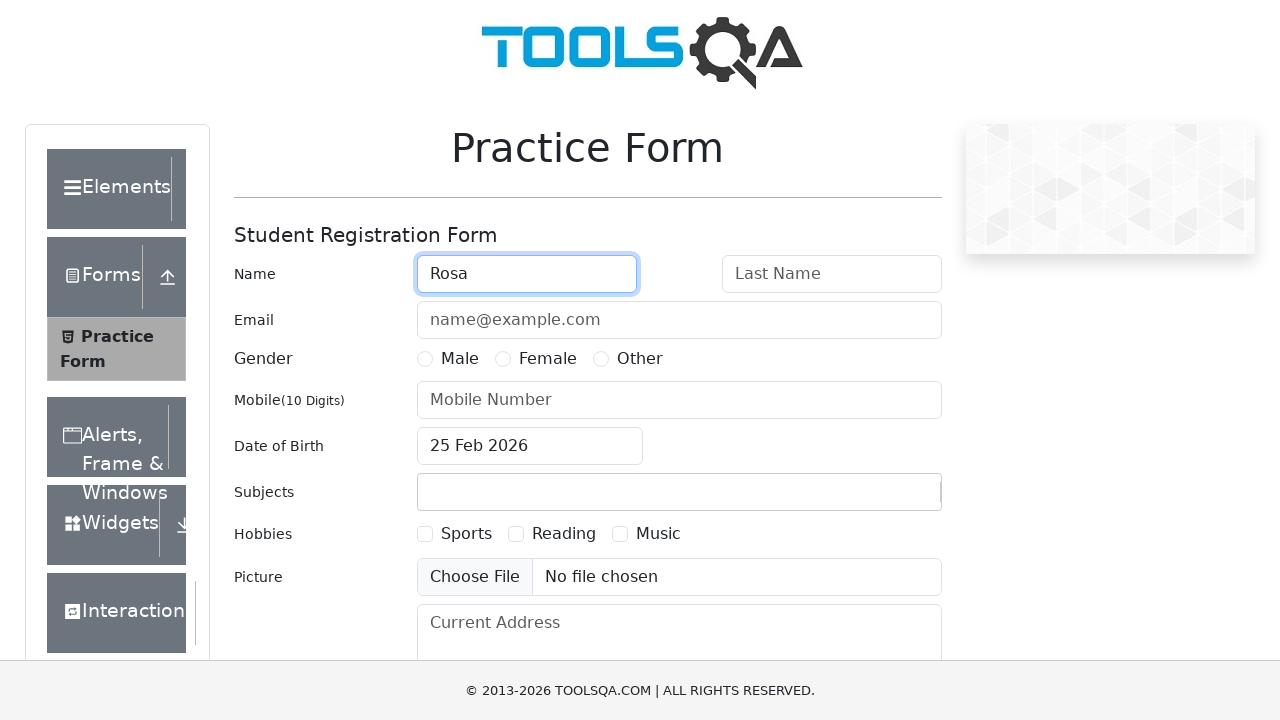

Retrieved placeholder attribute from input element
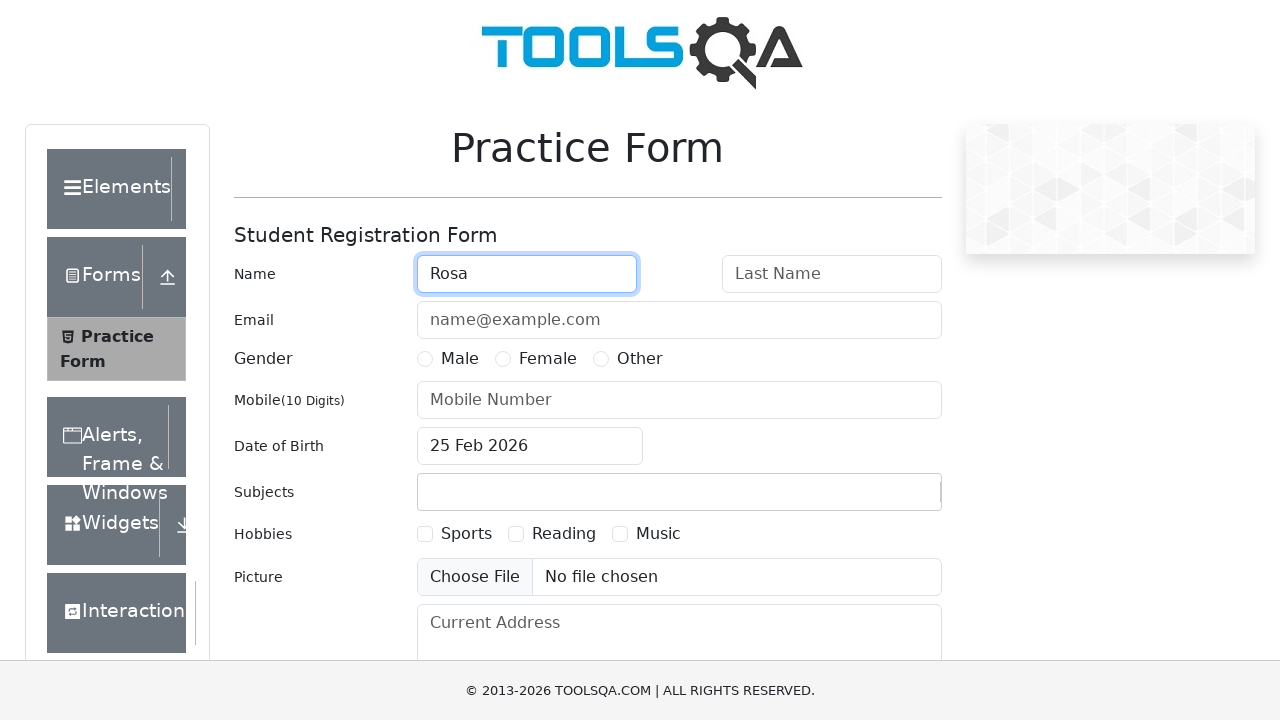

Retrieved placeholder attribute from input element
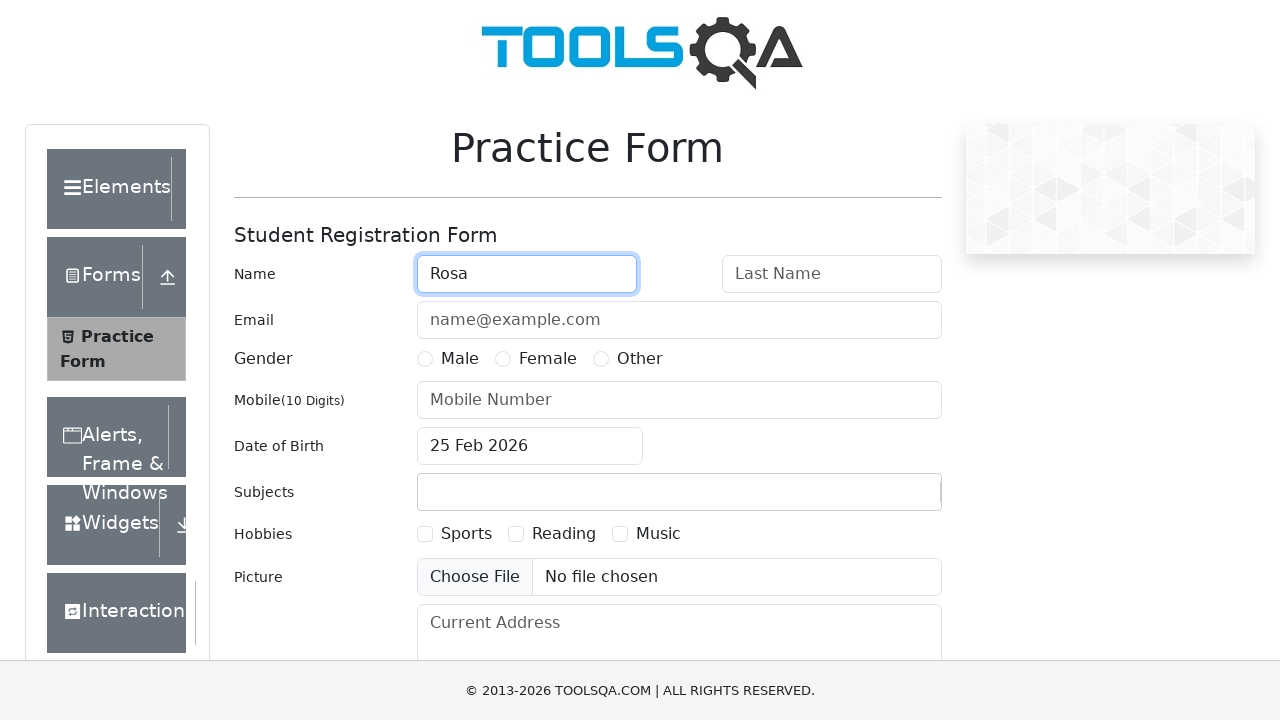

Retrieved placeholder attribute from input element
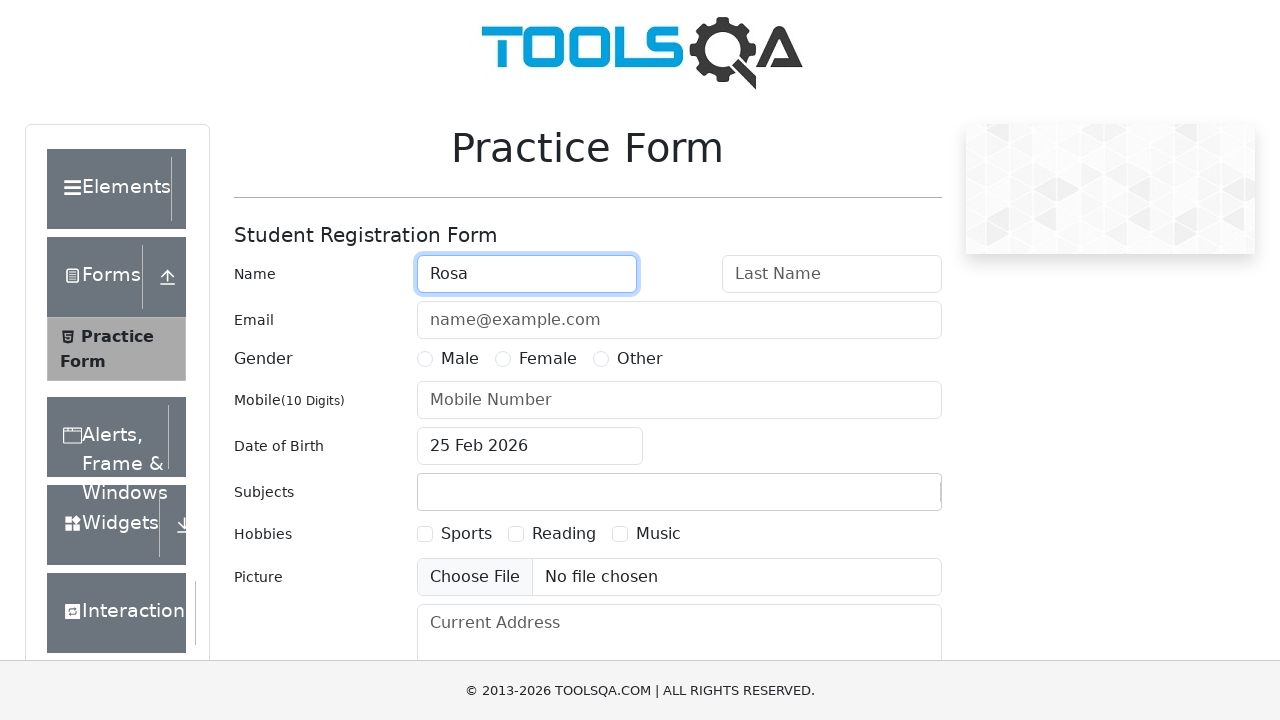

Retrieved placeholder attribute from input element
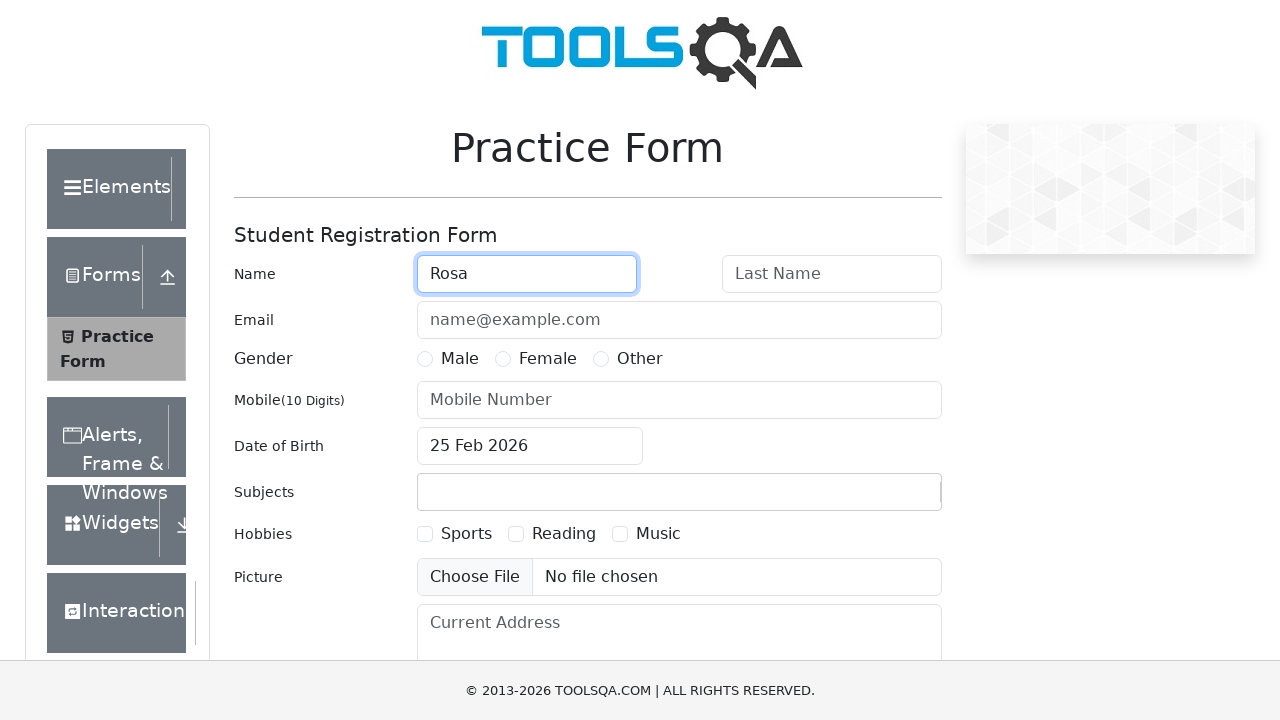

Retrieved placeholder attribute from input element
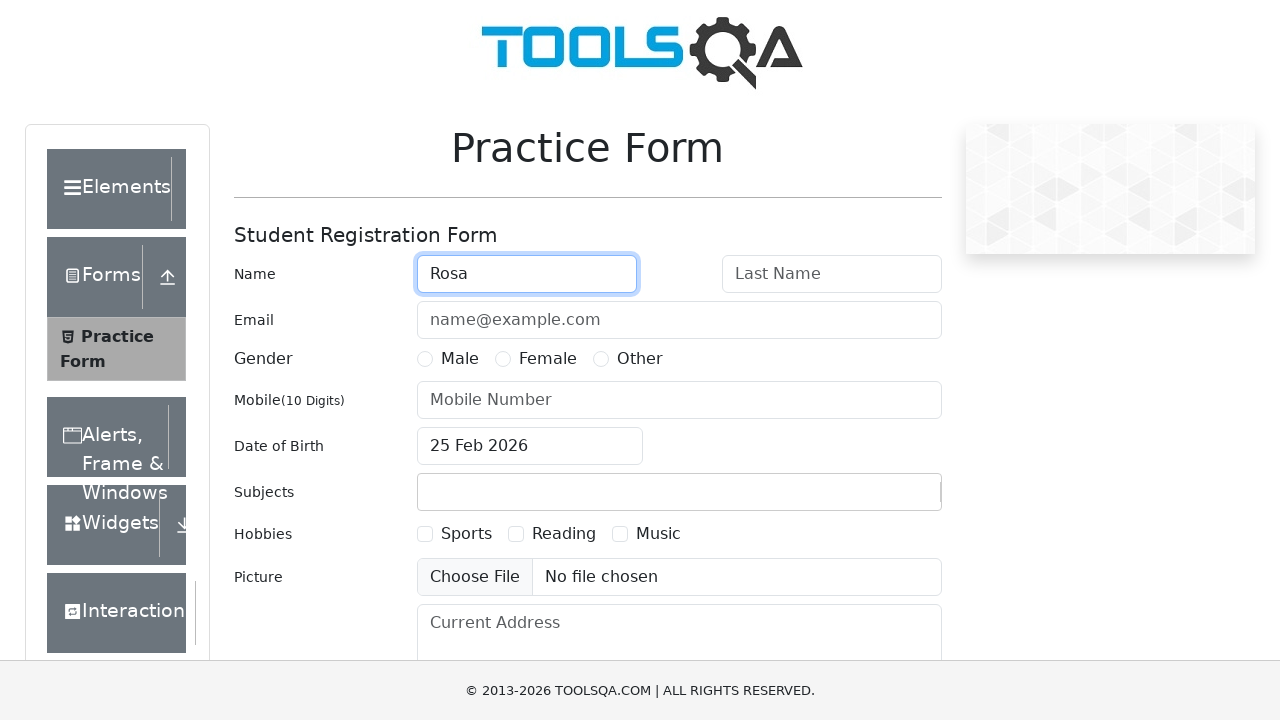

Retrieved placeholder attribute from input element
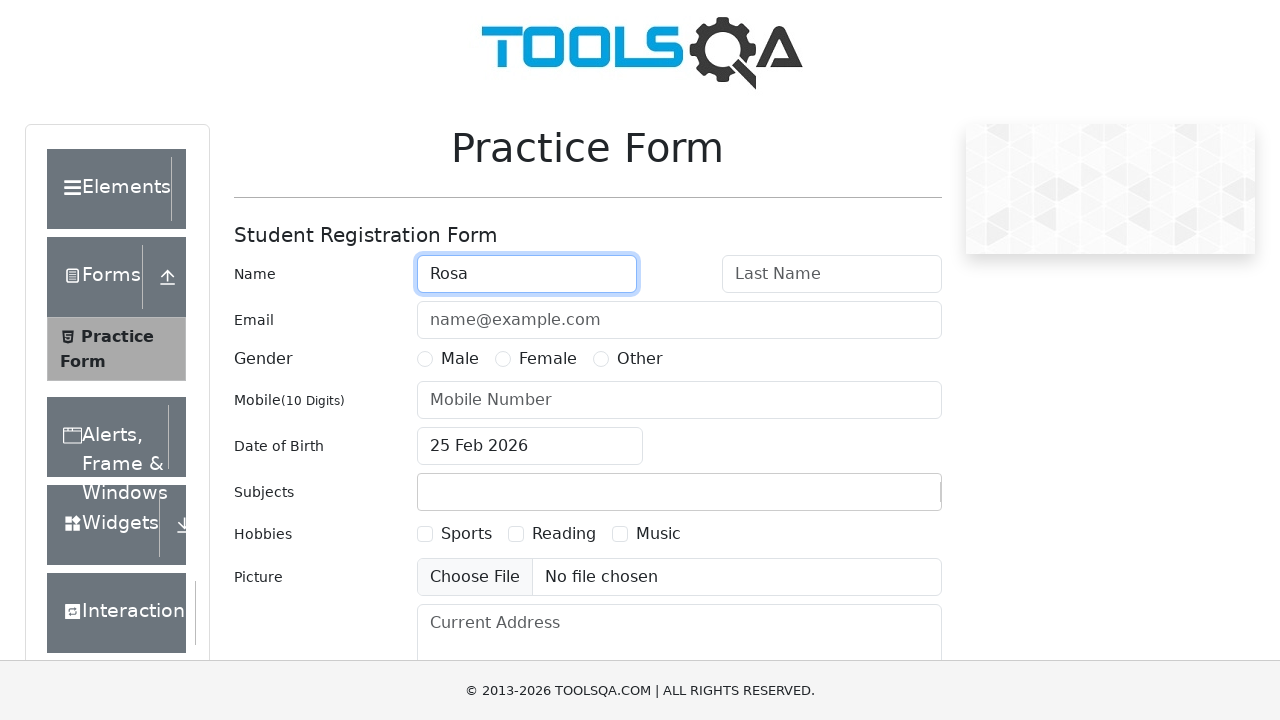

Retrieved placeholder attribute from input element
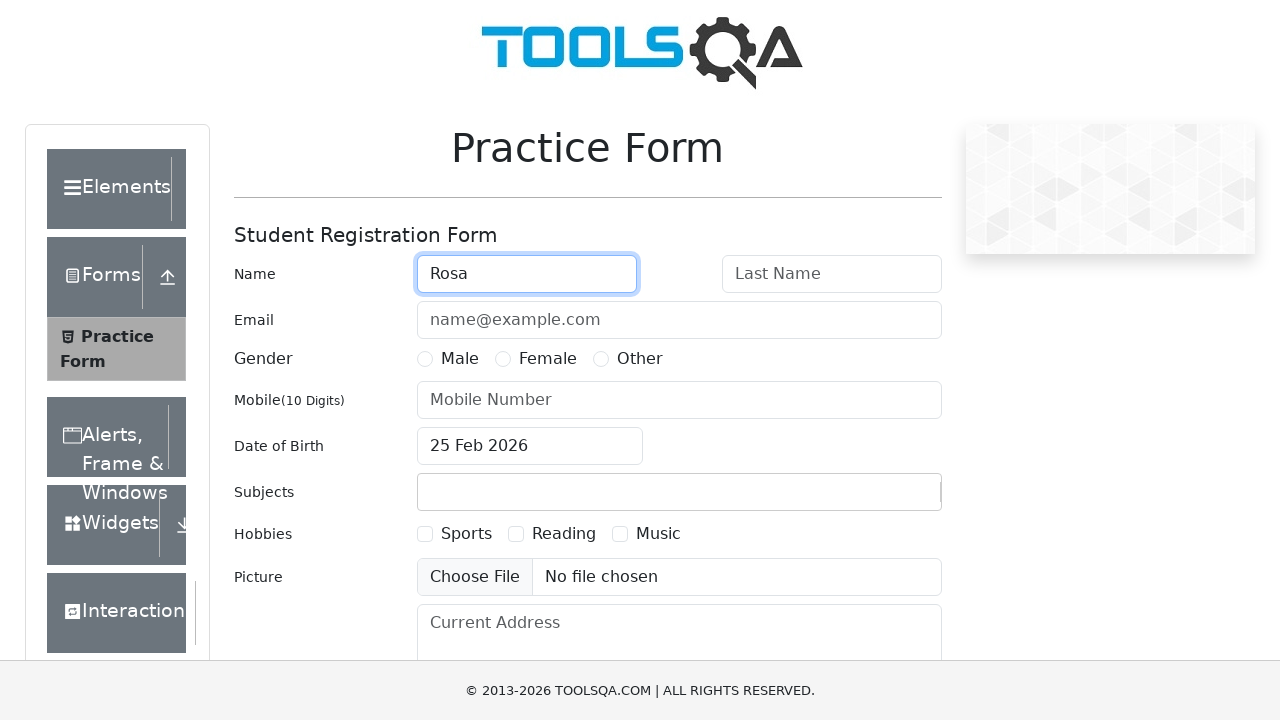

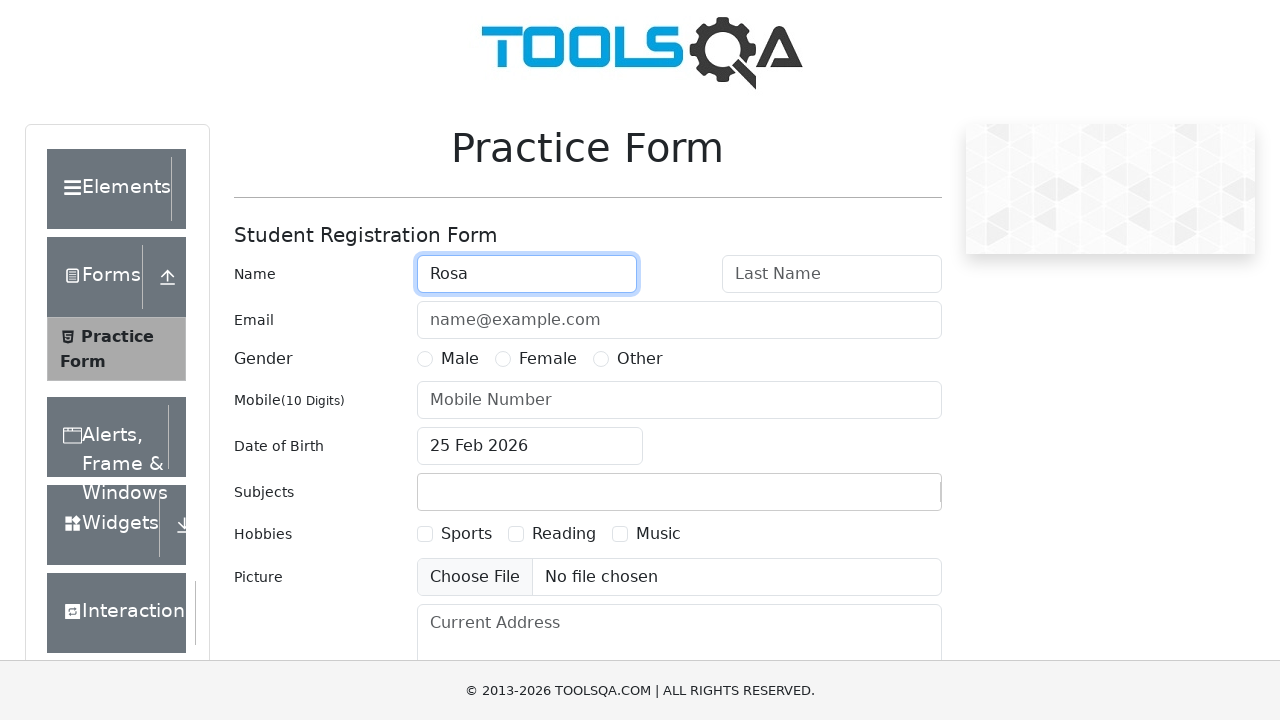